Tests the autocomplete functionality by clicking on a multi-select autocomplete field, typing a character, and using keyboard navigation (arrow down keys) to select an option from the dropdown.

Starting URL: https://demoqa.com/auto-complete

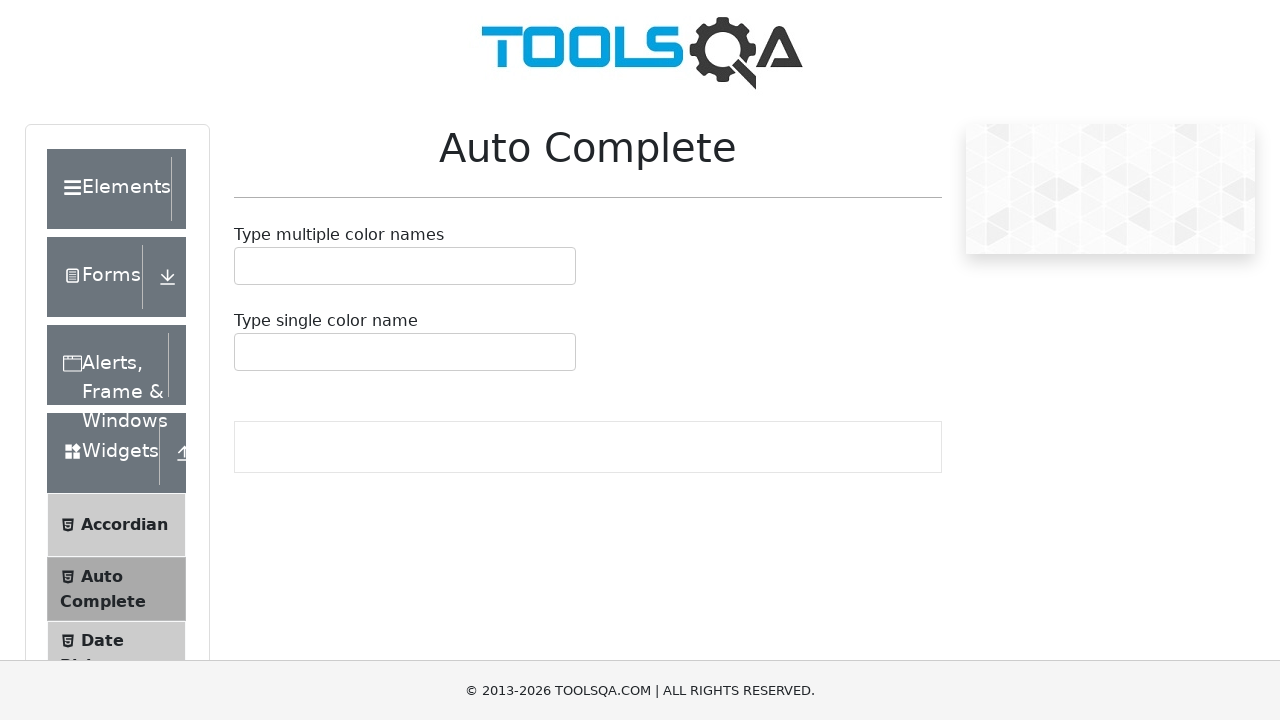

Clicked on multi-select autocomplete container at (405, 266) on #autoCompleteMultipleContainer
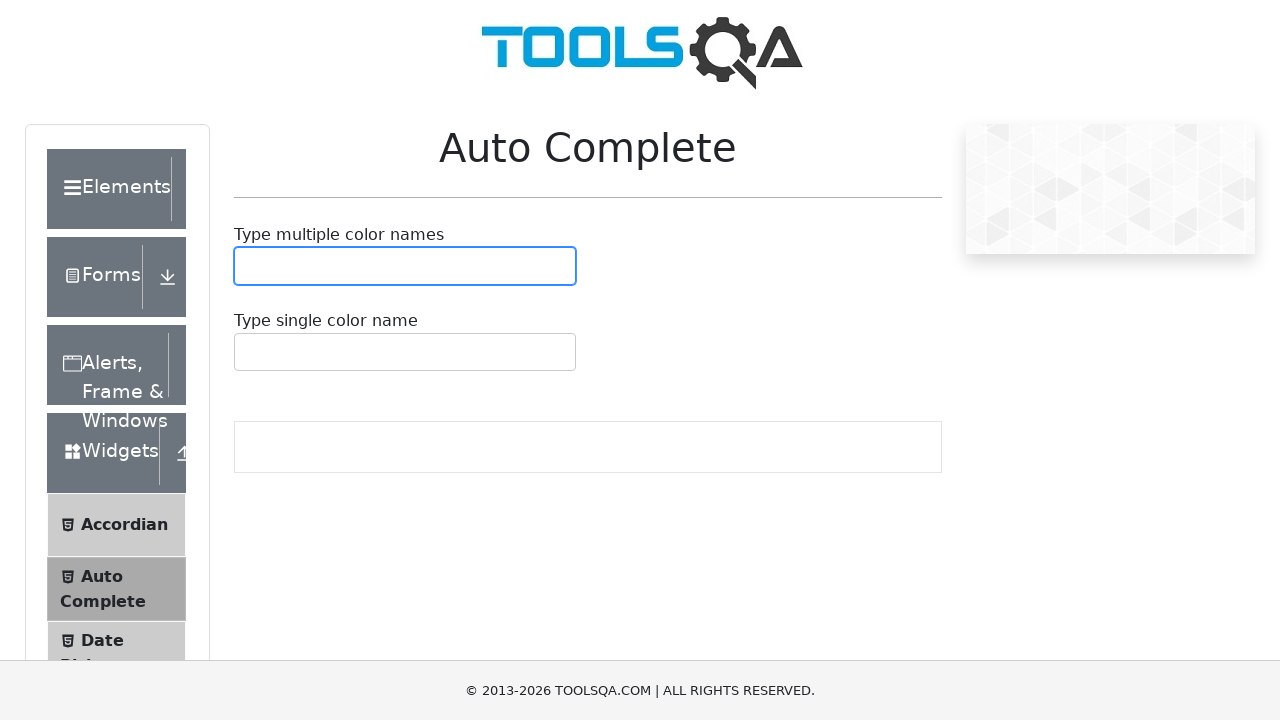

Typed 'a' into autocomplete input field on #autoCompleteMultipleInput
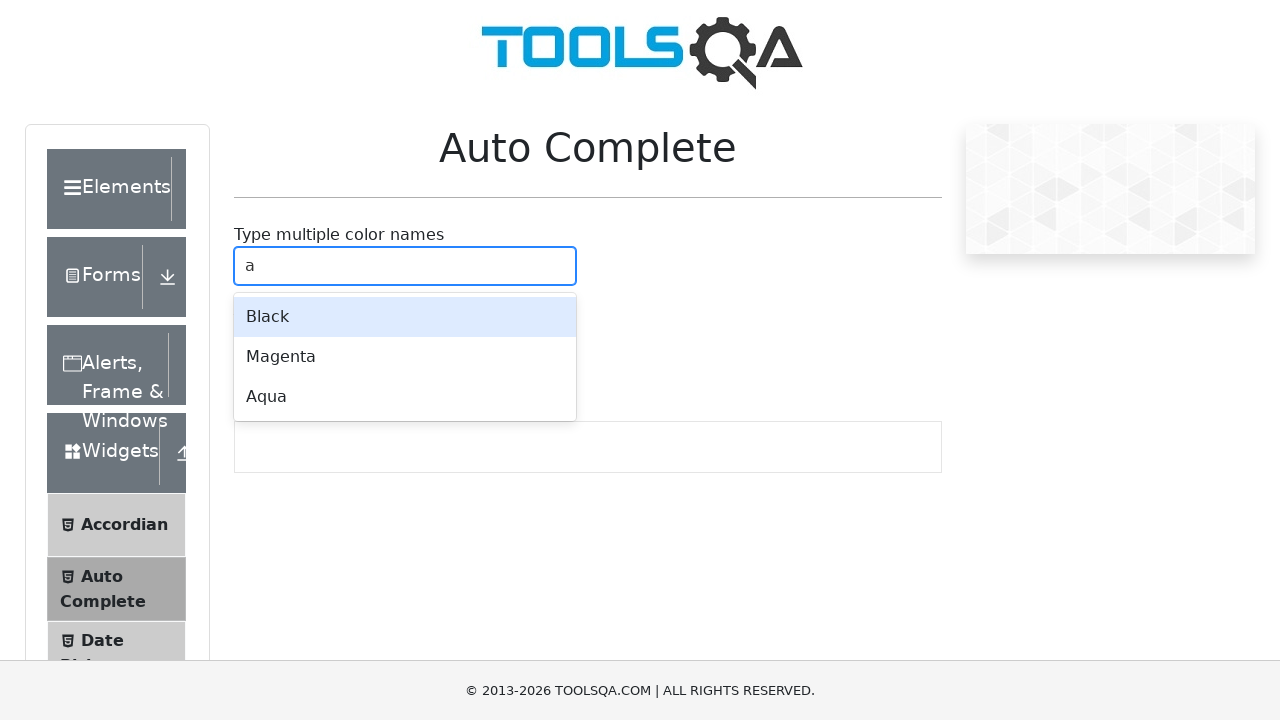

Autocomplete dropdown menu appeared
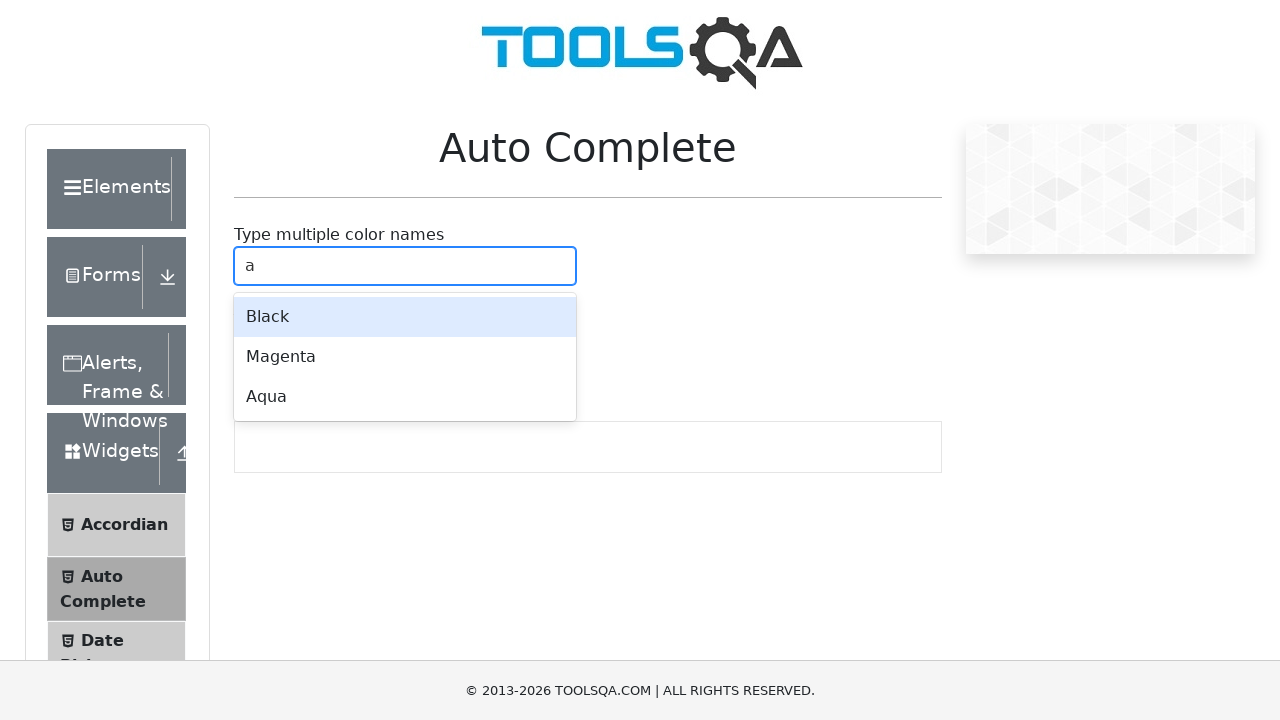

Pressed ArrowDown key to navigate to first option
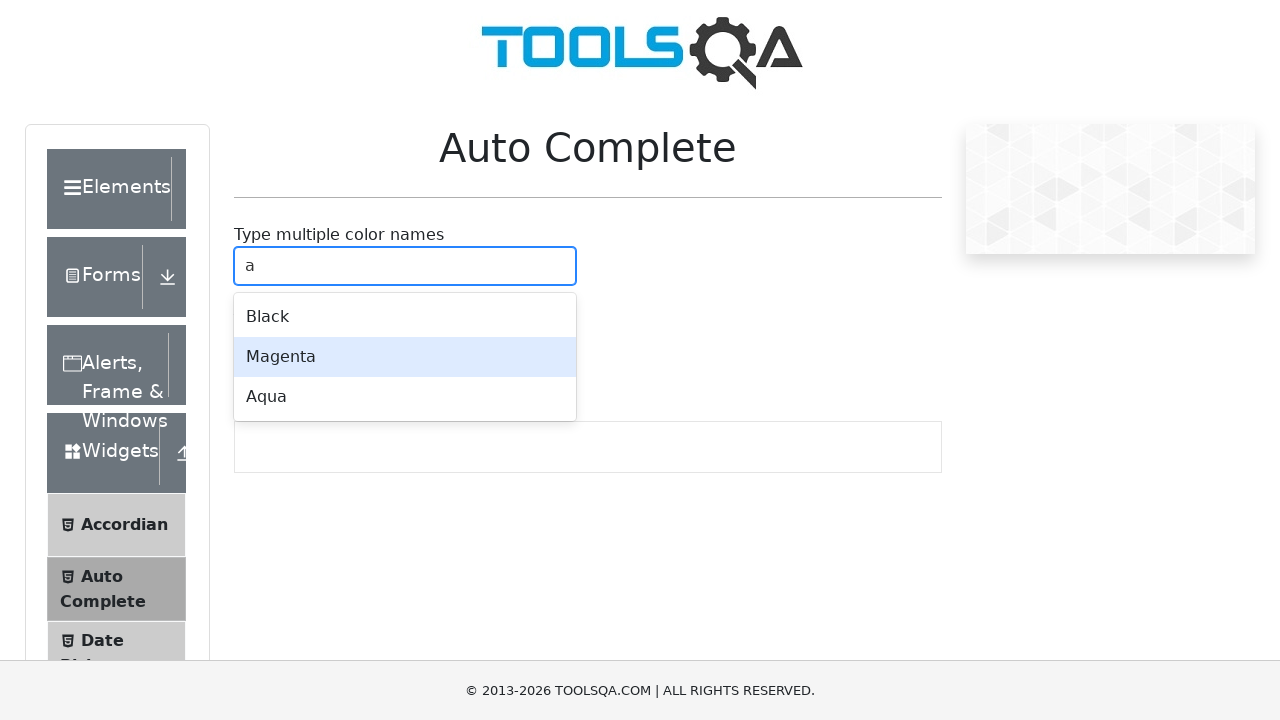

Pressed ArrowDown key to navigate to second option
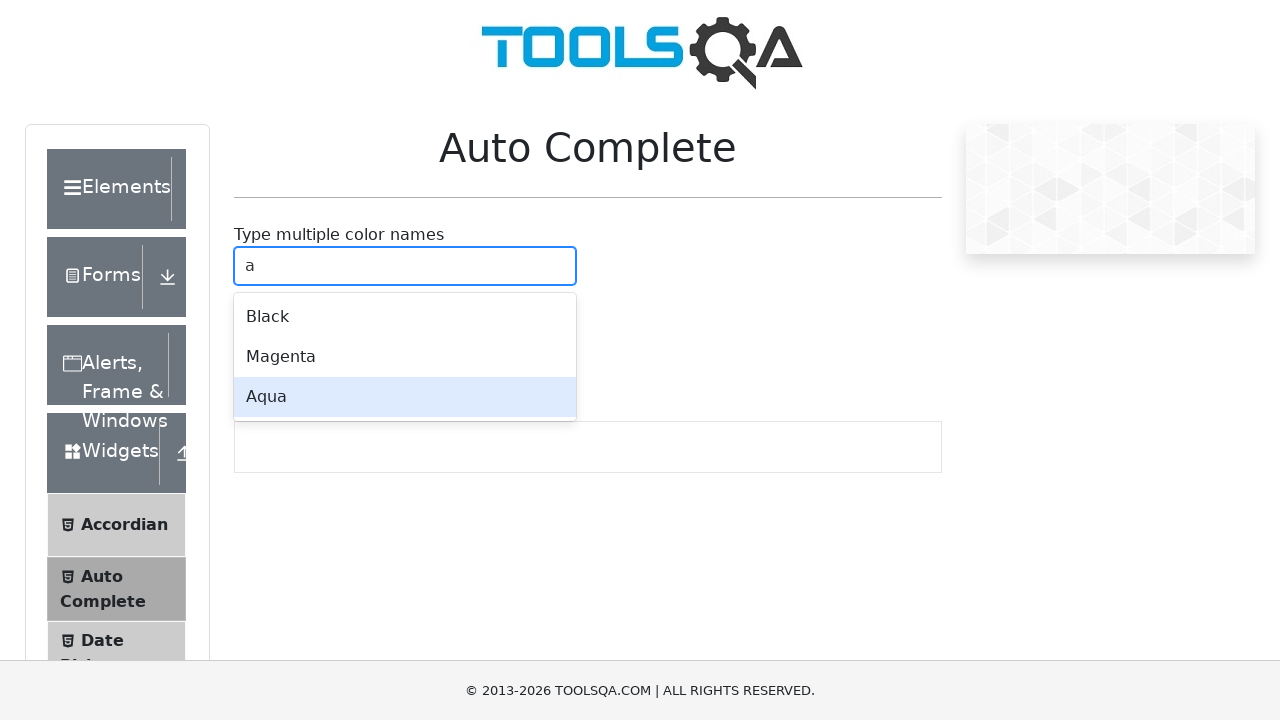

Pressed Enter to select the highlighted option
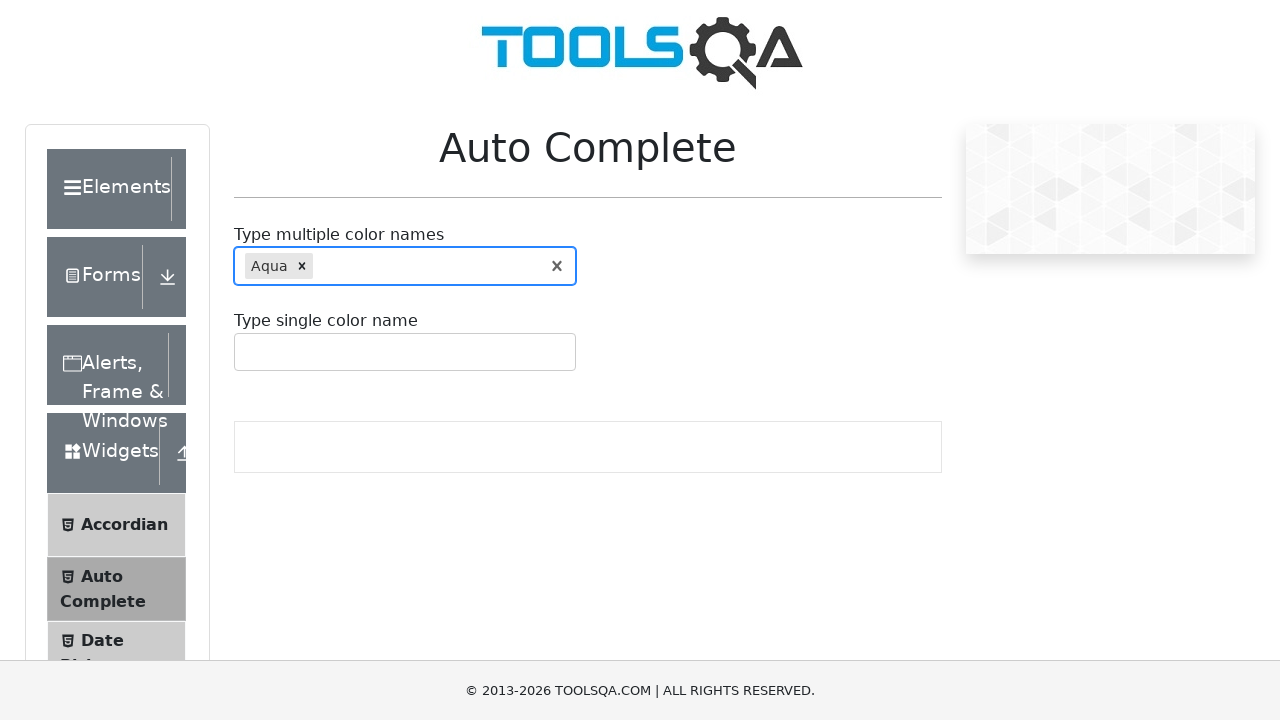

Selected option appeared as a label in multi-value field
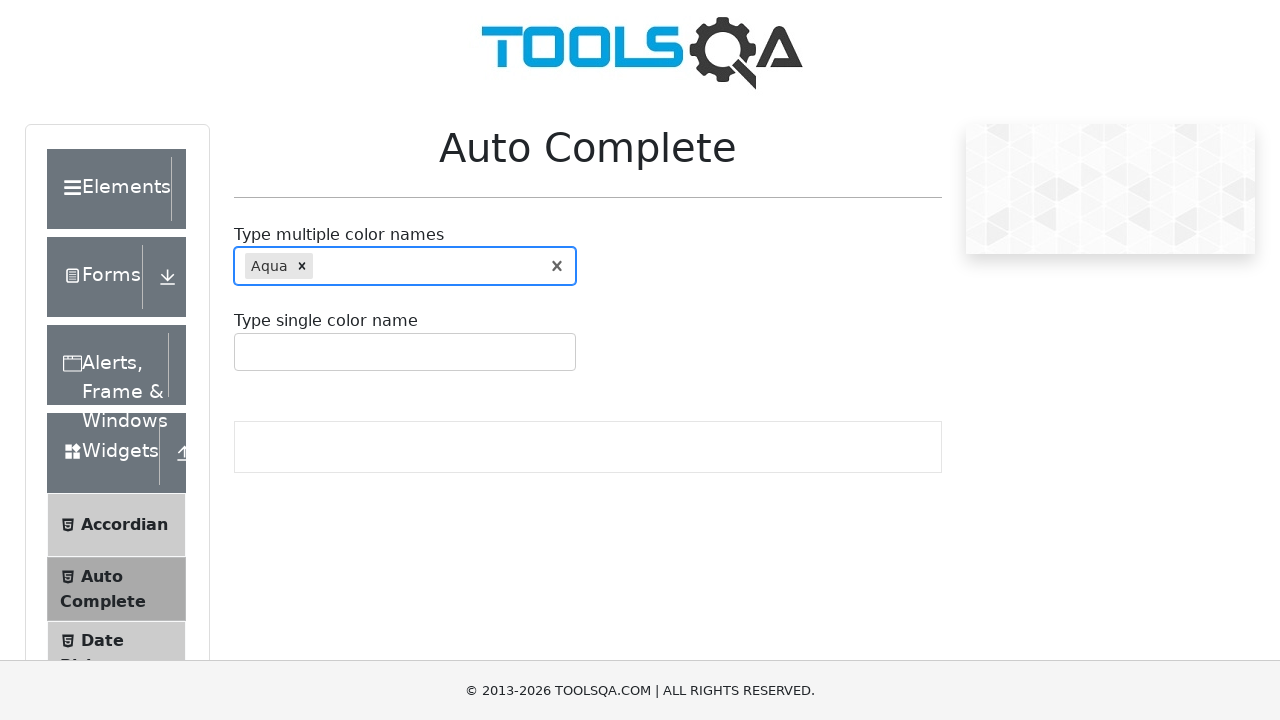

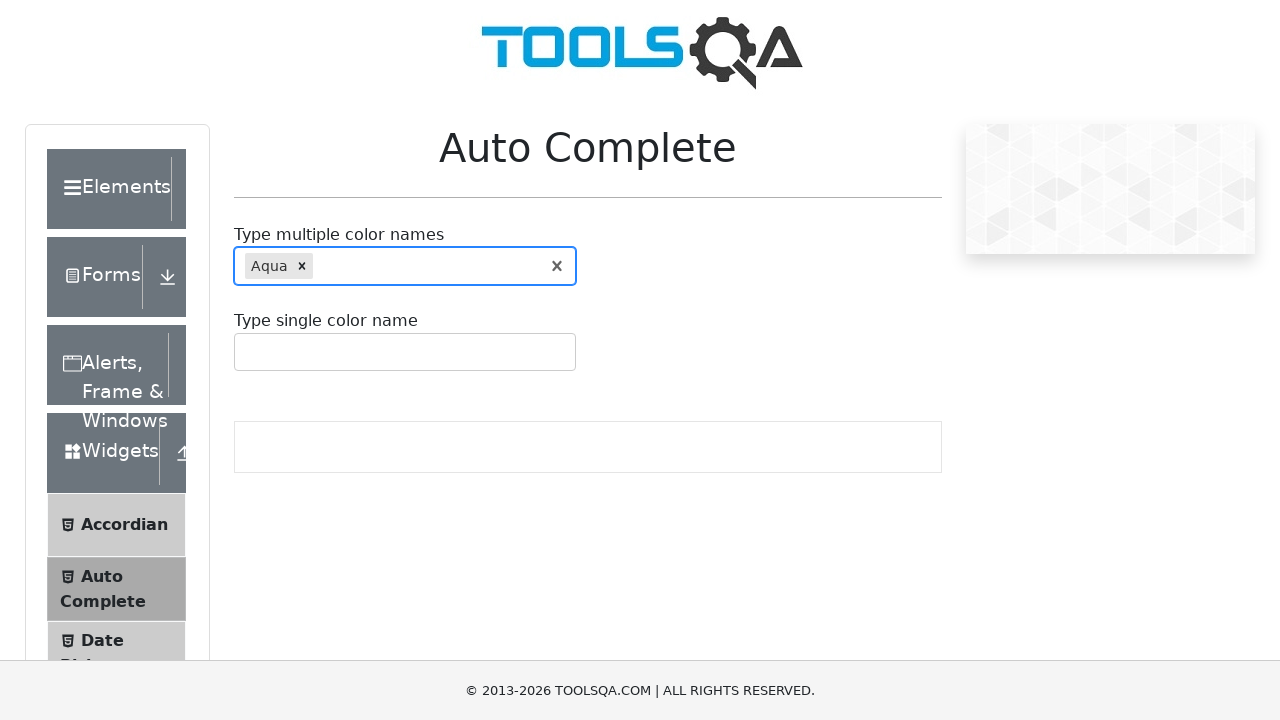